Tests dynamic dropdown functionality by selecting origin and destination cities, where the destination dropdown is enabled only after selecting an origin

Starting URL: https://rahulshettyacademy.com/dropdownsPractise/

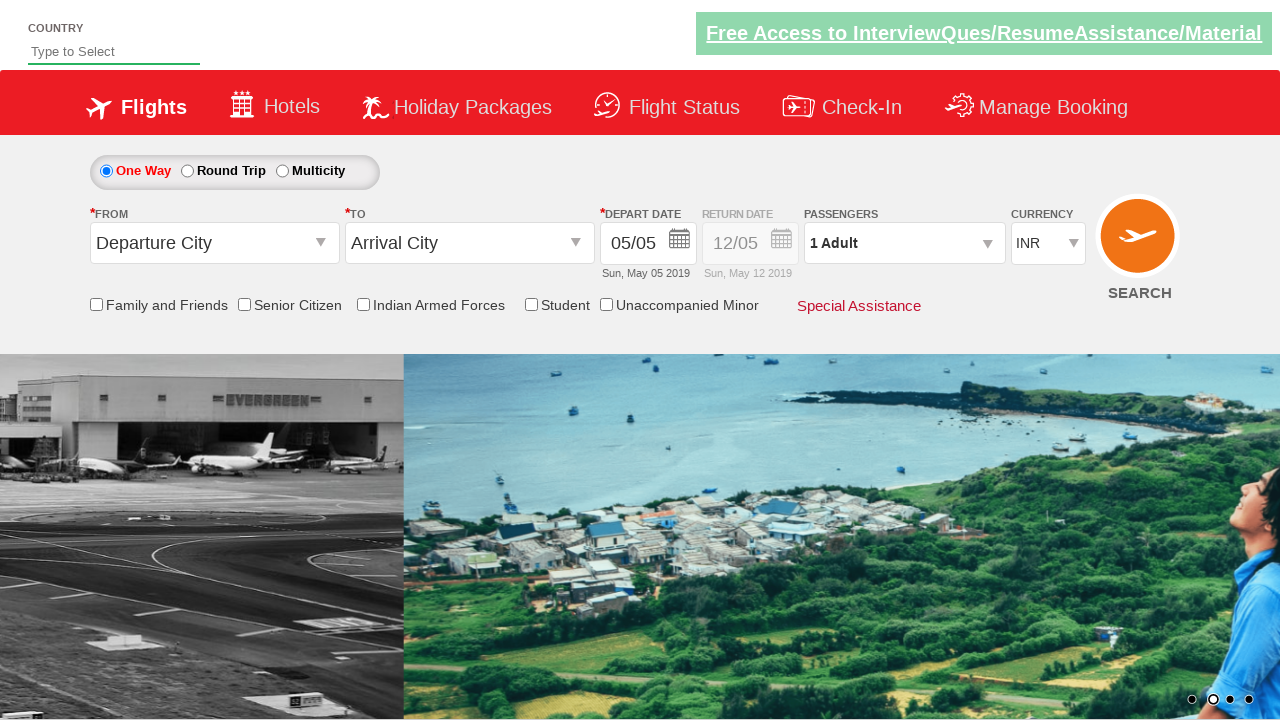

Clicked on the 'From' dropdown to open it at (214, 243) on #ctl00_mainContent_ddl_originStation1_CTXT
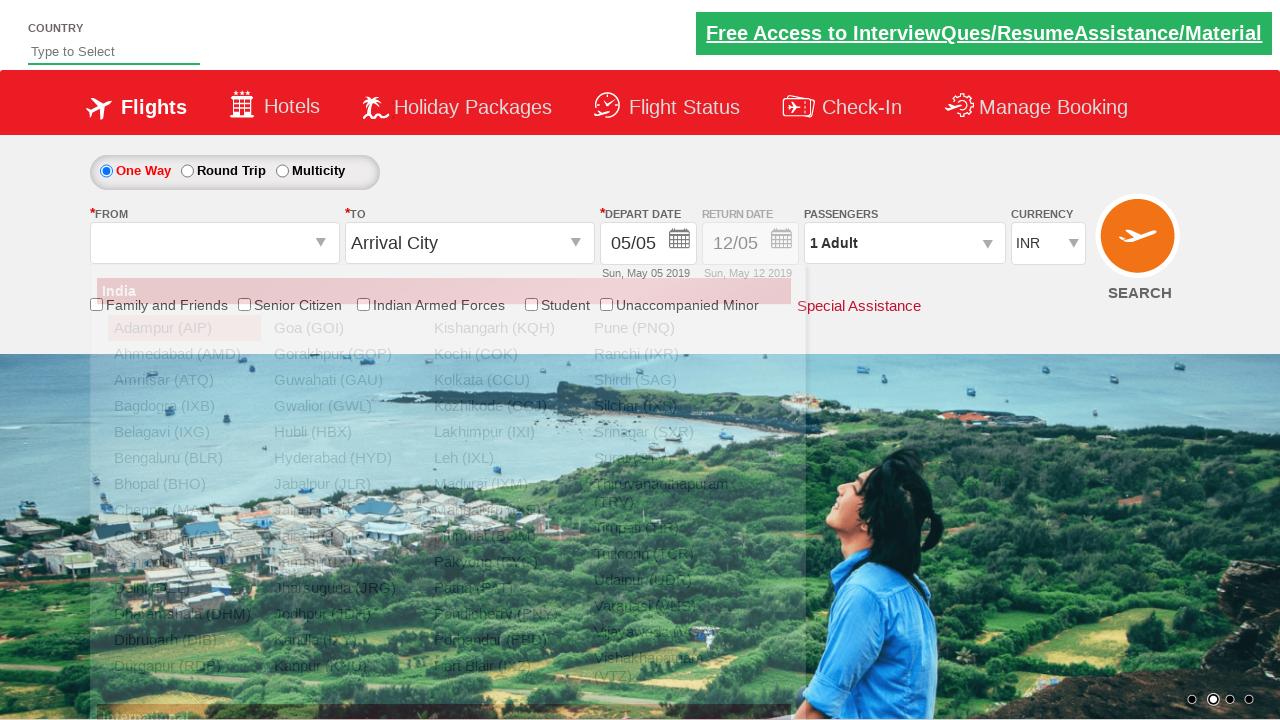

Selected origin city JRG from the 'From' dropdown at (344, 588) on xpath=//a[@value='JRG']
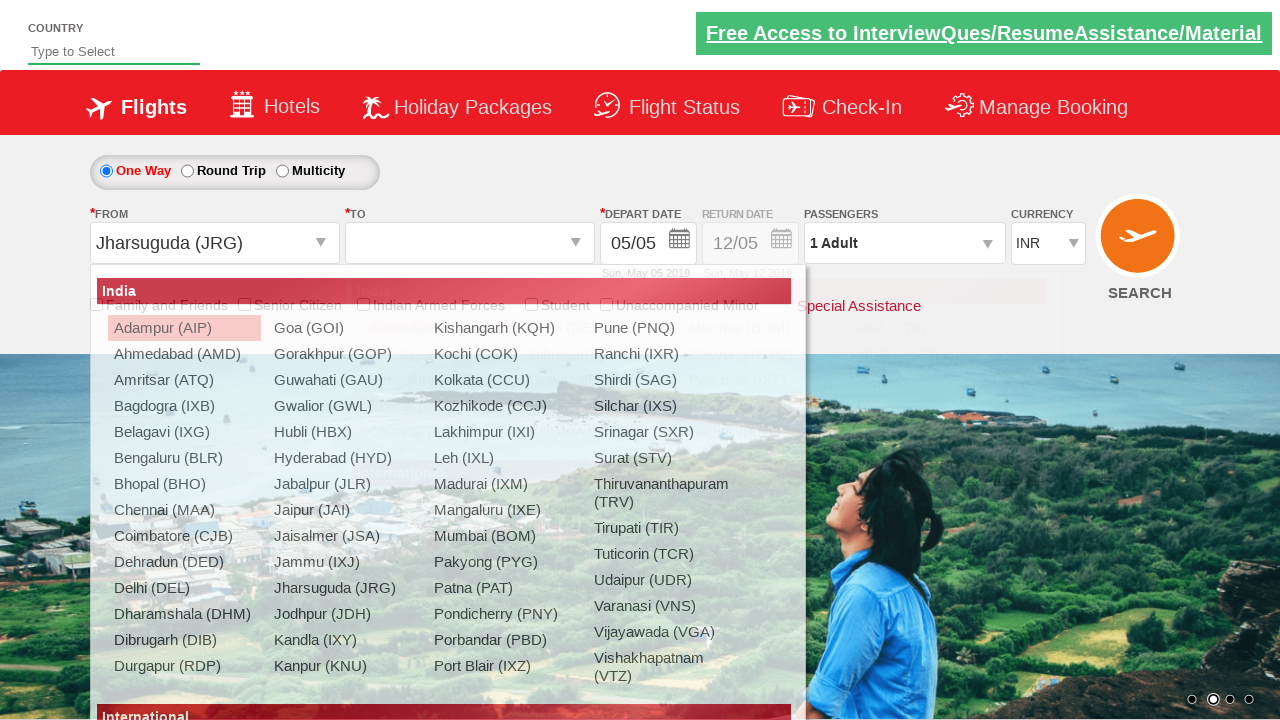

Selected destination city BLR from the 'To' dropdown at (439, 380) on xpath=//a[@value='BLR'] >> nth=1
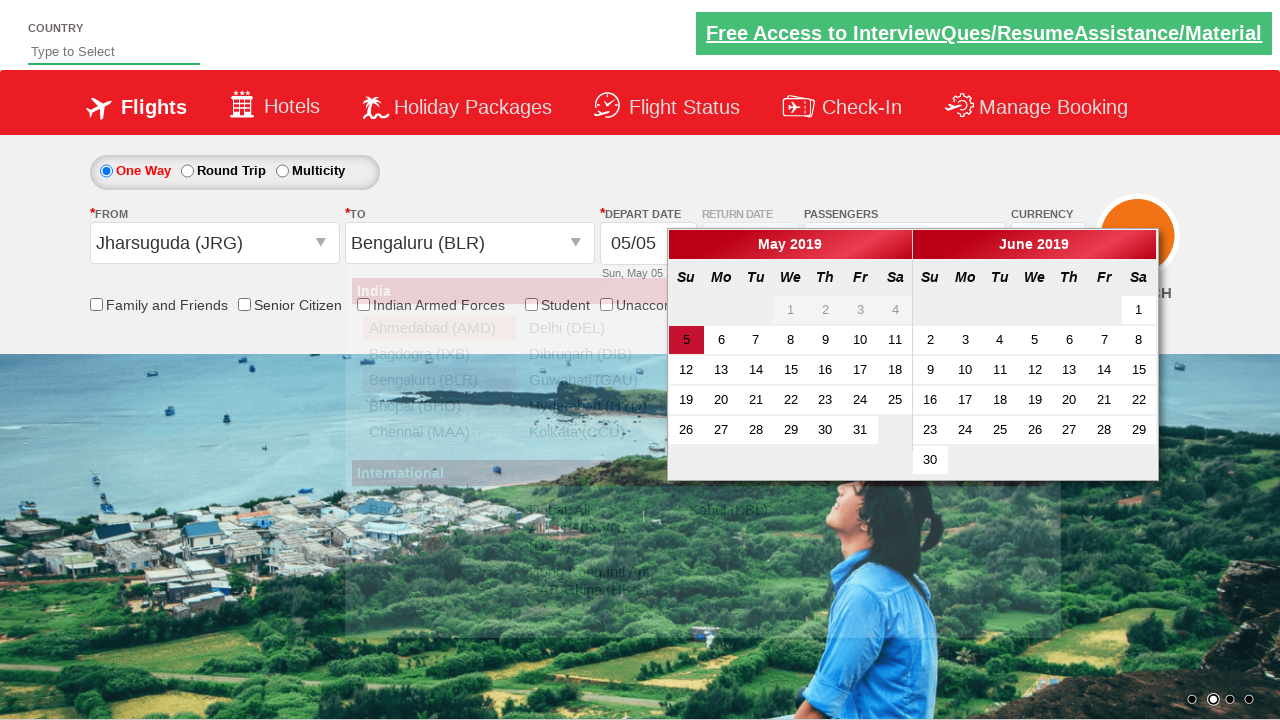

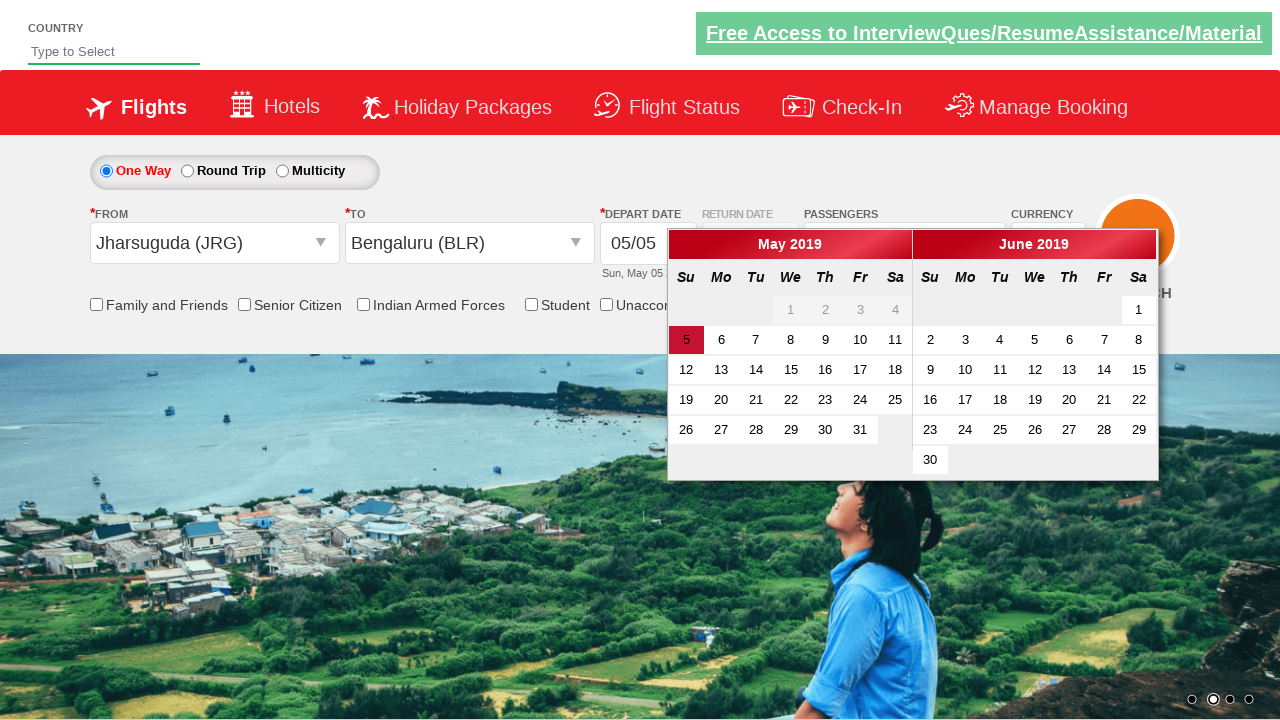